Navigates to W3Schools HTML tables tutorial page and verifies the presence of an HTML table with customer data, then locates a specific company row in the table.

Starting URL: https://www.w3schools.com/html/html_tables.asp

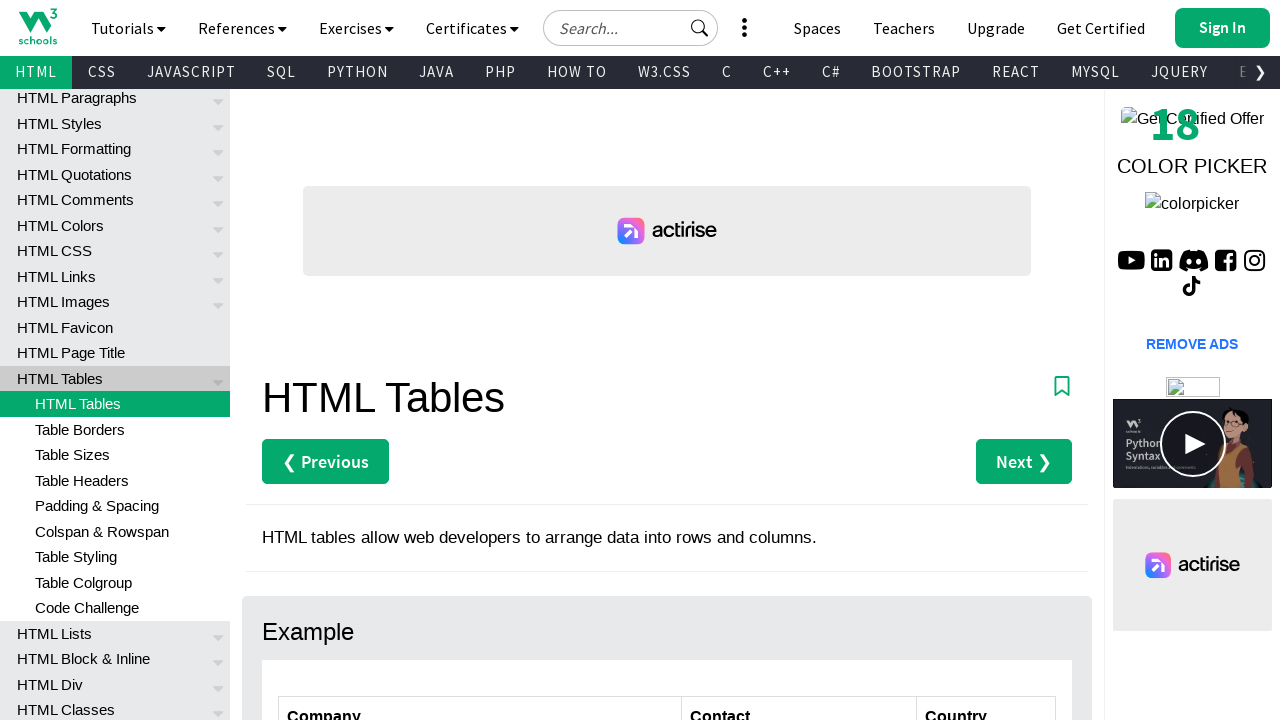

Waited for customers table to be present
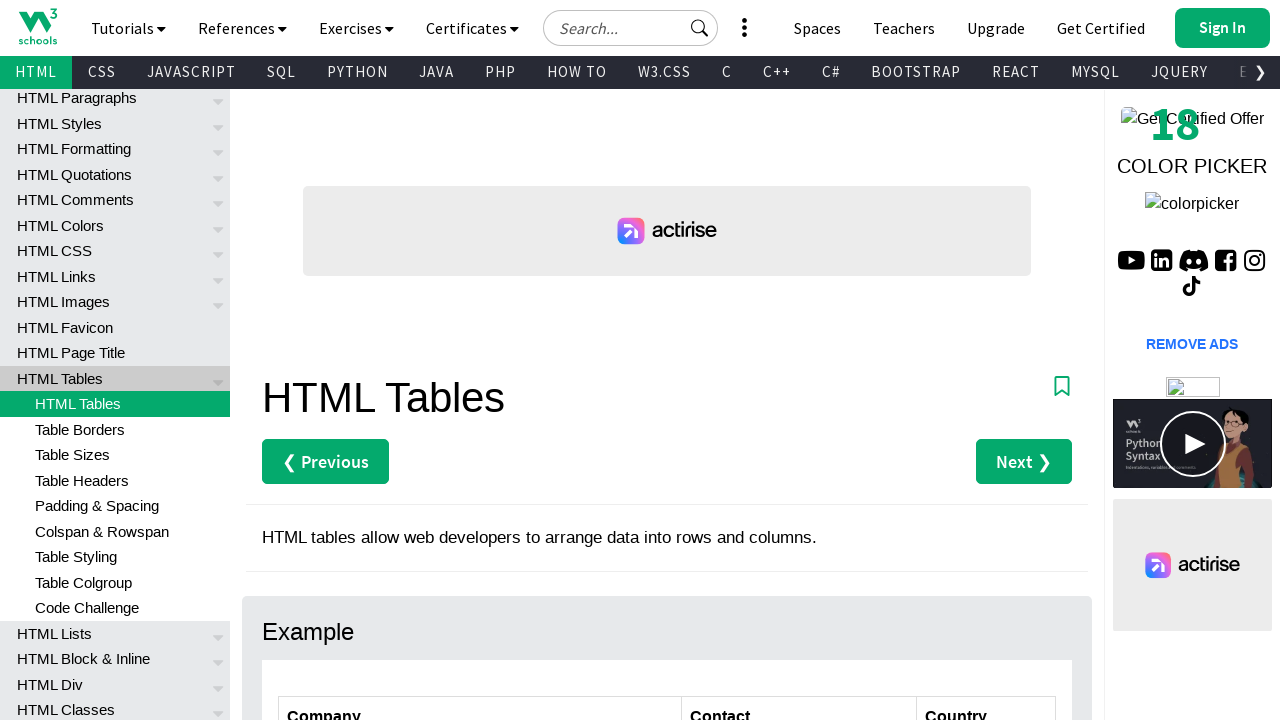

Waited for table rows to load
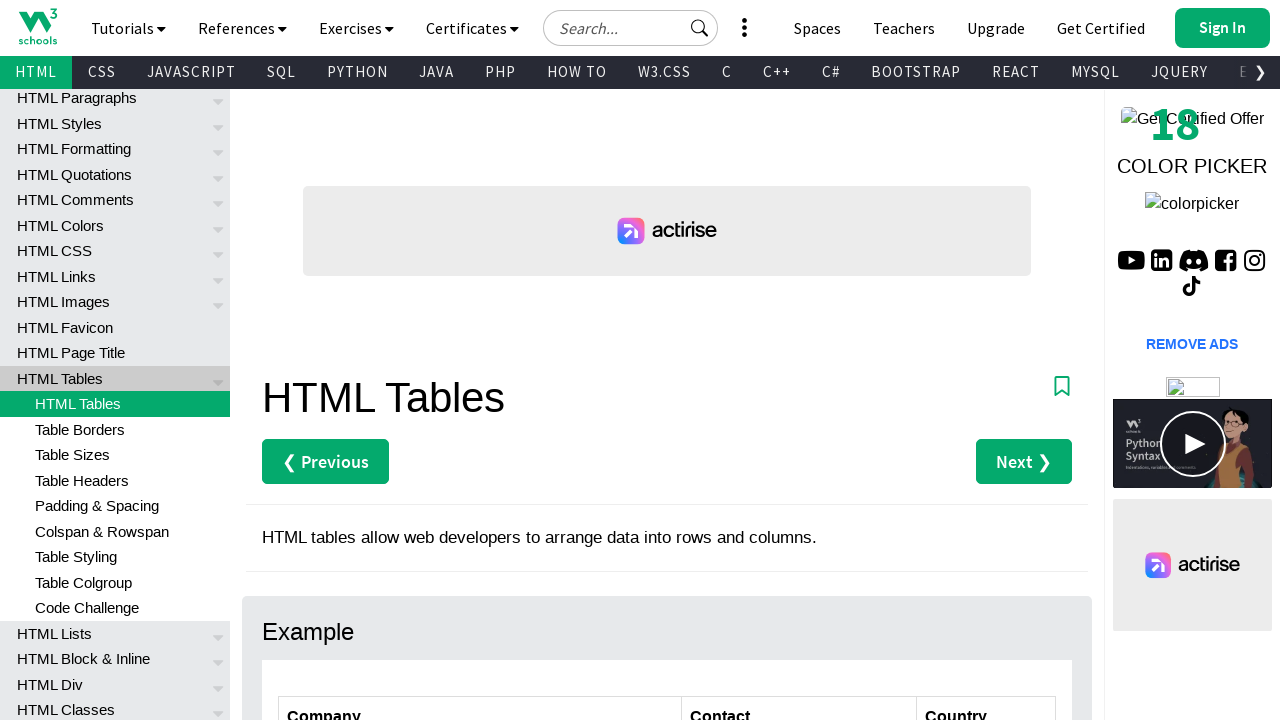

Located the Island Trading company cell in the table
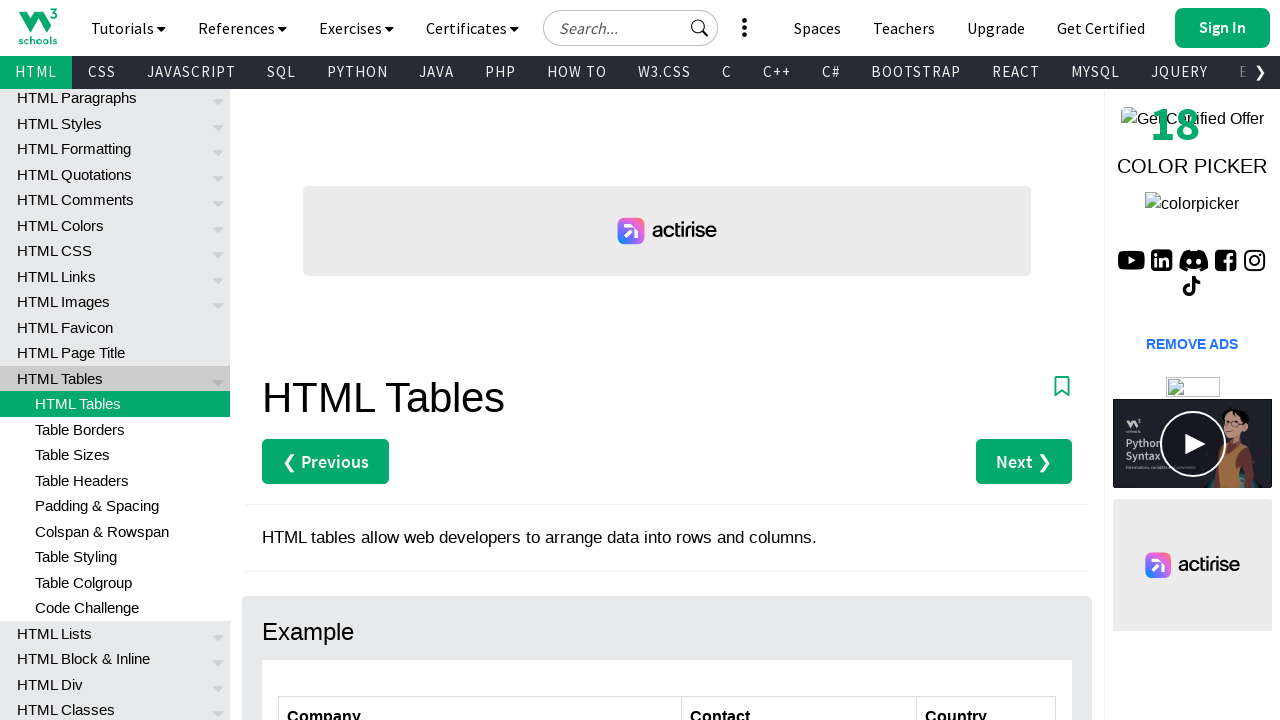

Verified Island Trading cell is visible
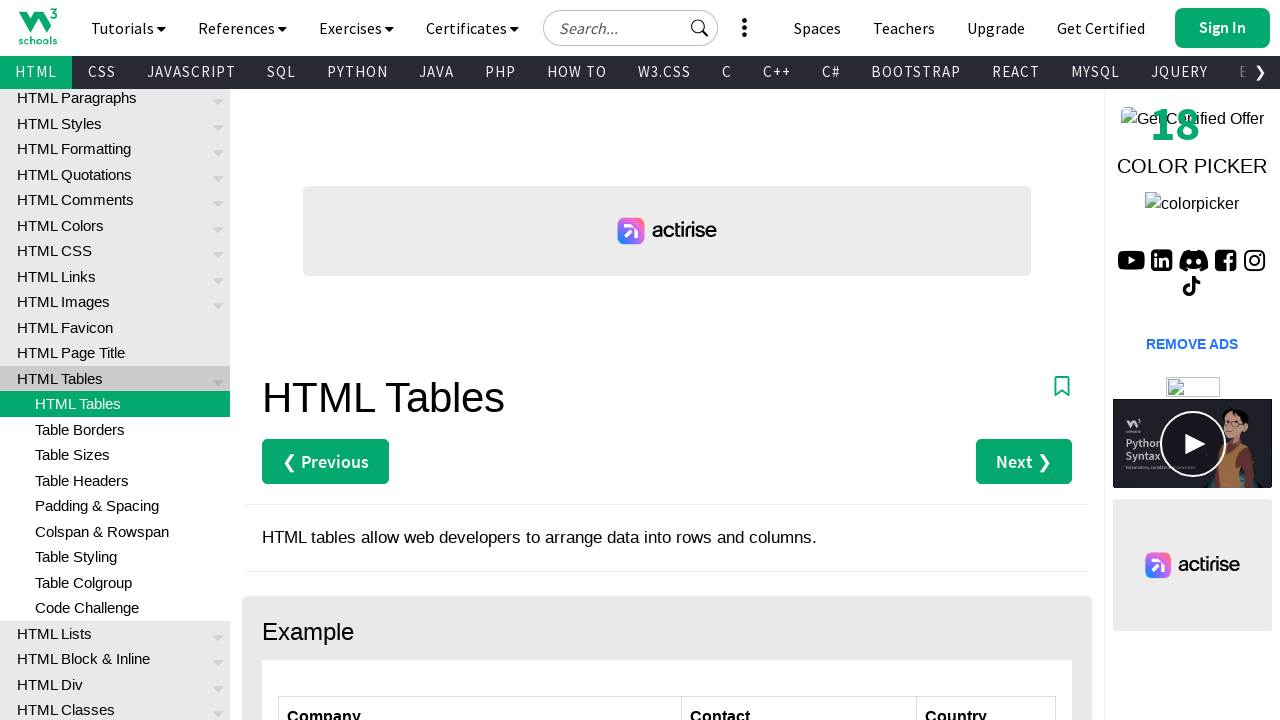

Scrolled the customers table into view
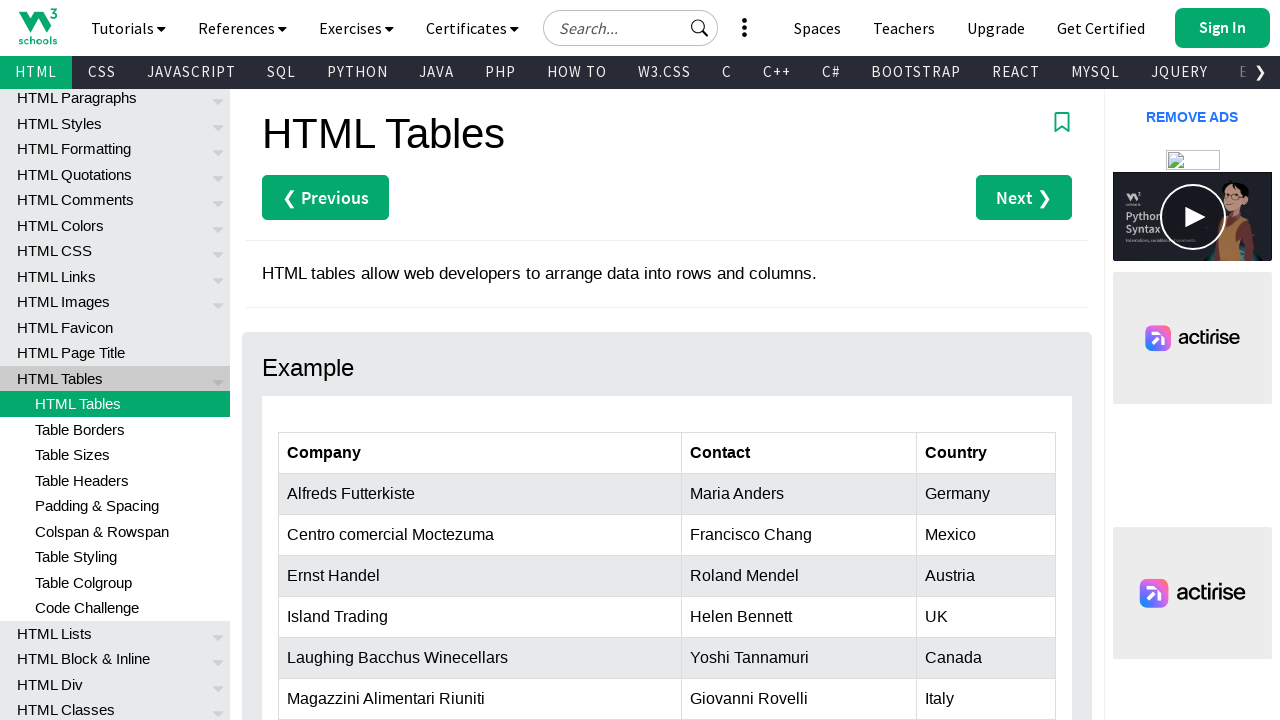

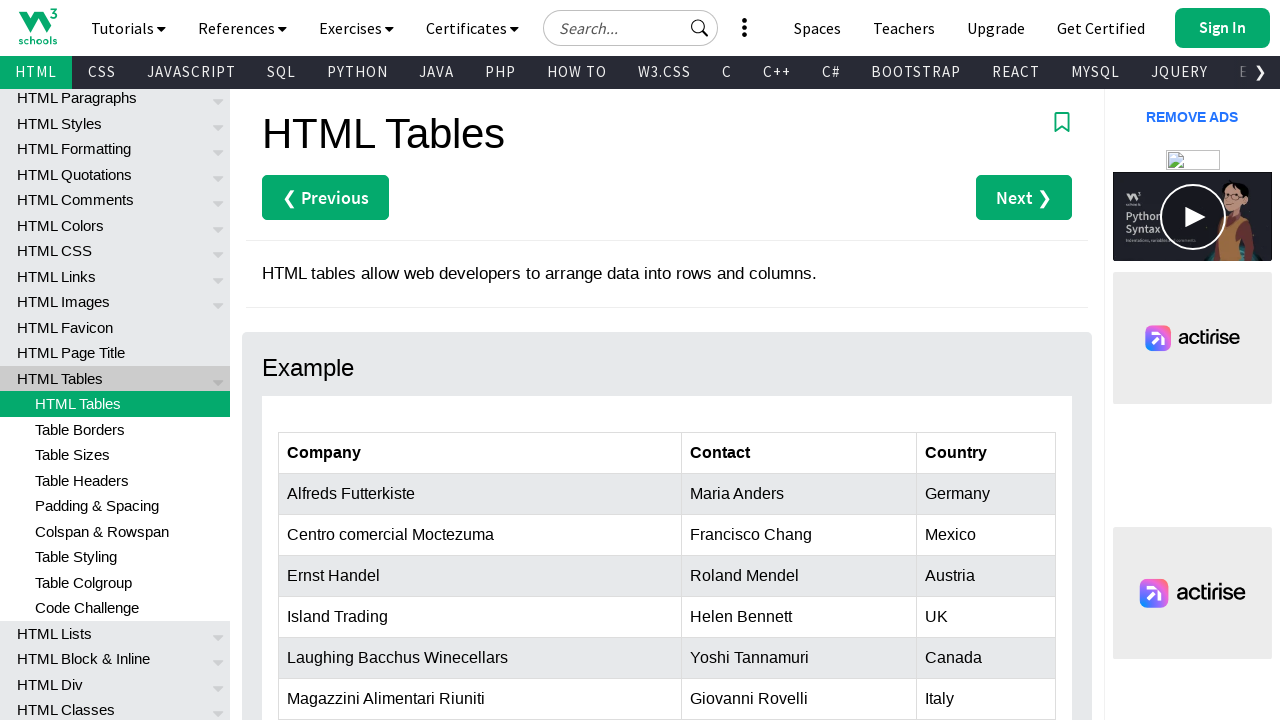